Tests file upload functionality on W3Schools by creating a test file and uploading it through the file input element, then verifying the upload was successful.

Starting URL: https://www.w3schools.com/howto/howto_html_file_upload_button.asp

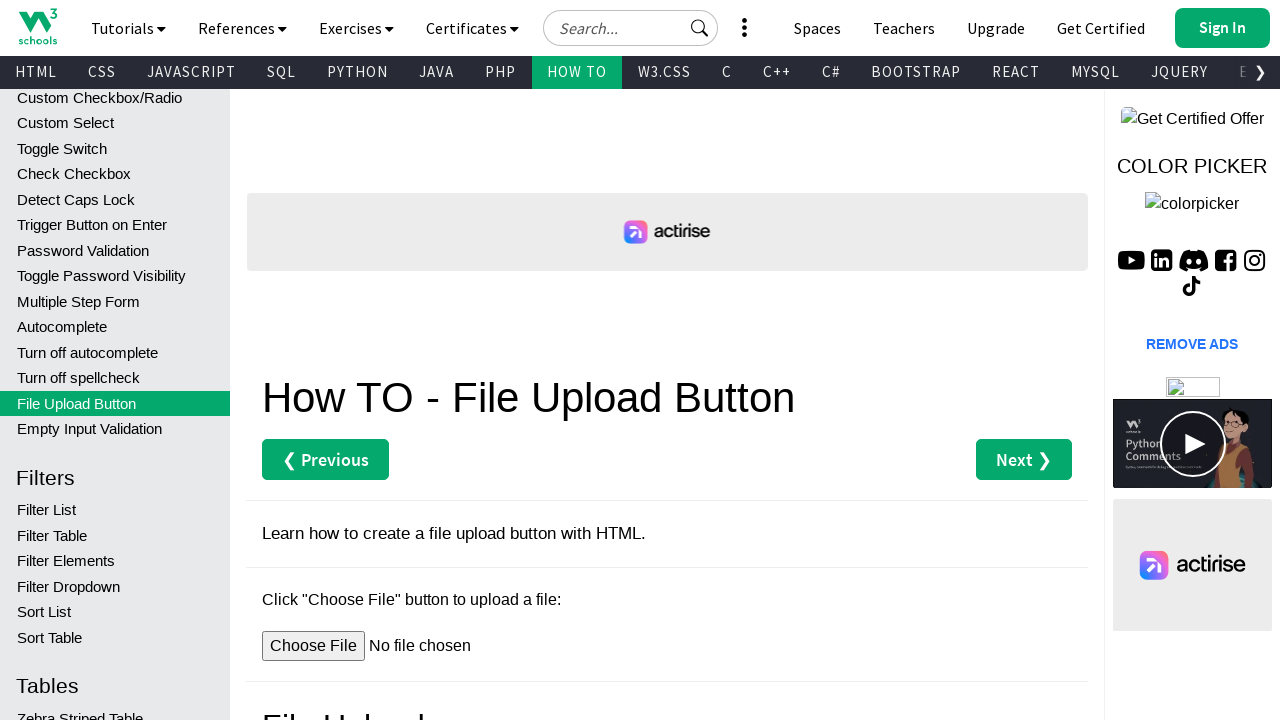

Created temporary test file 'test_file.txt' with sample content
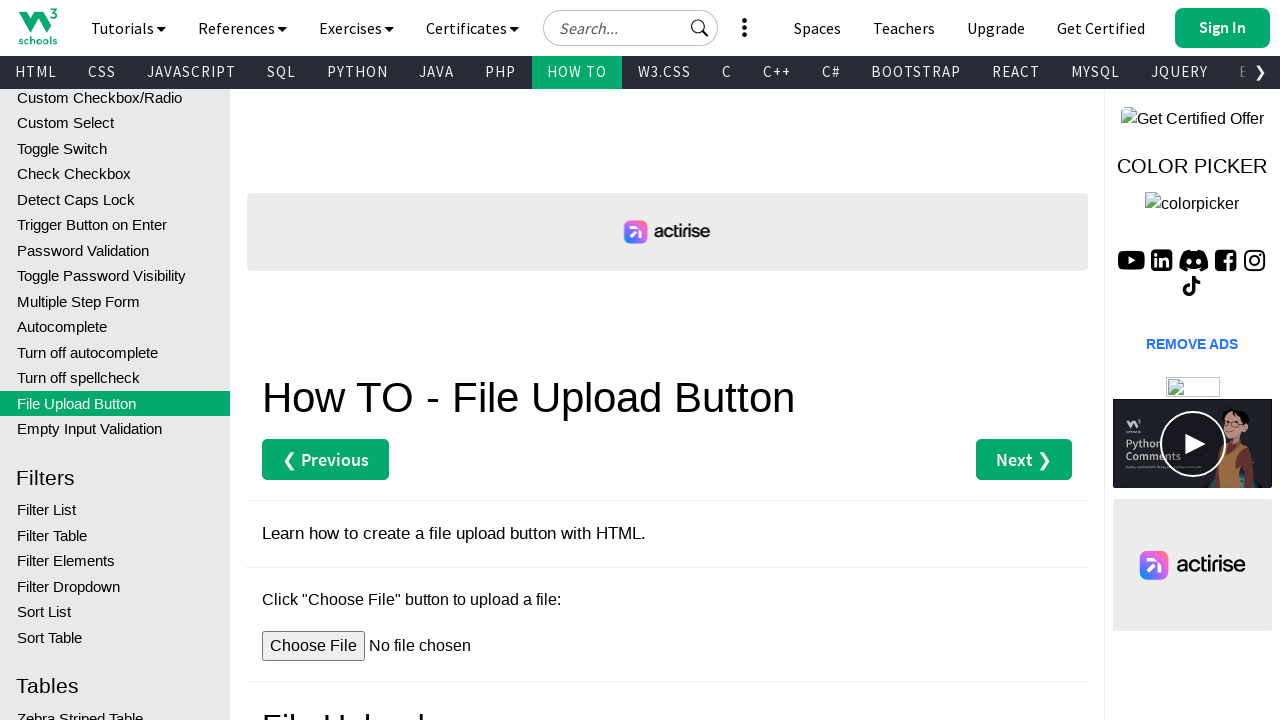

File input element #myFile is available on the page
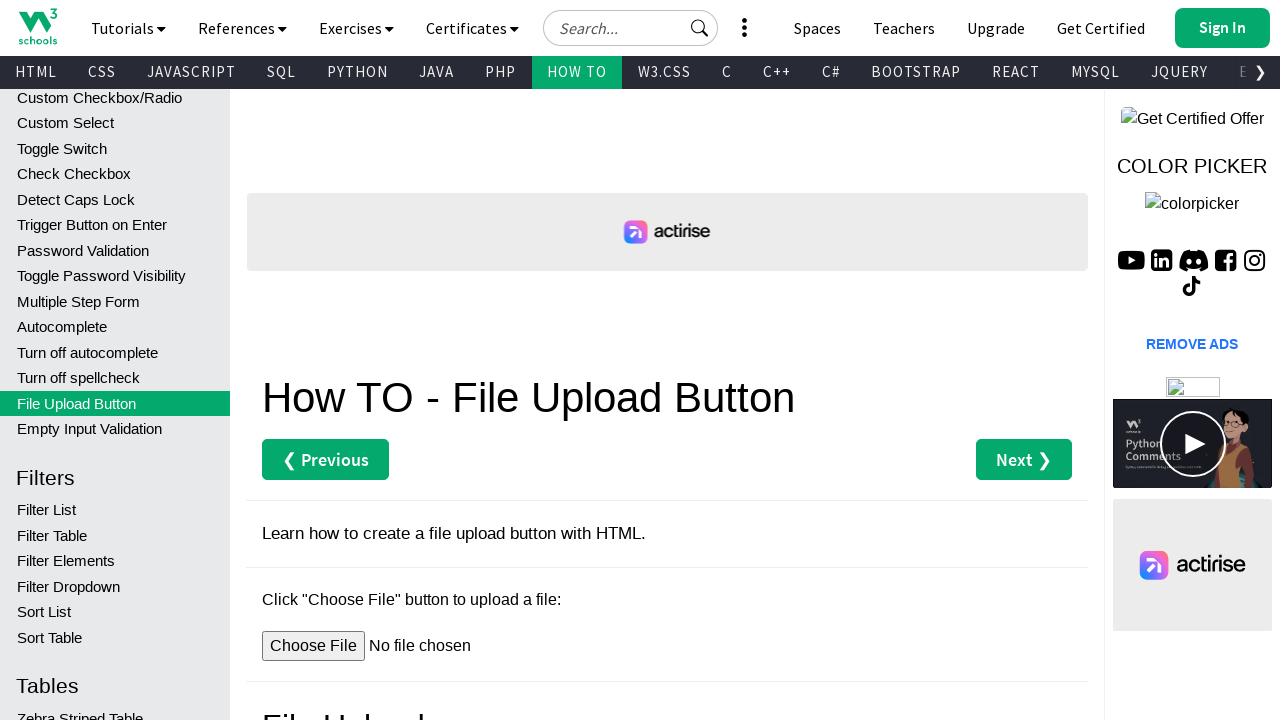

Uploaded test file through file input element
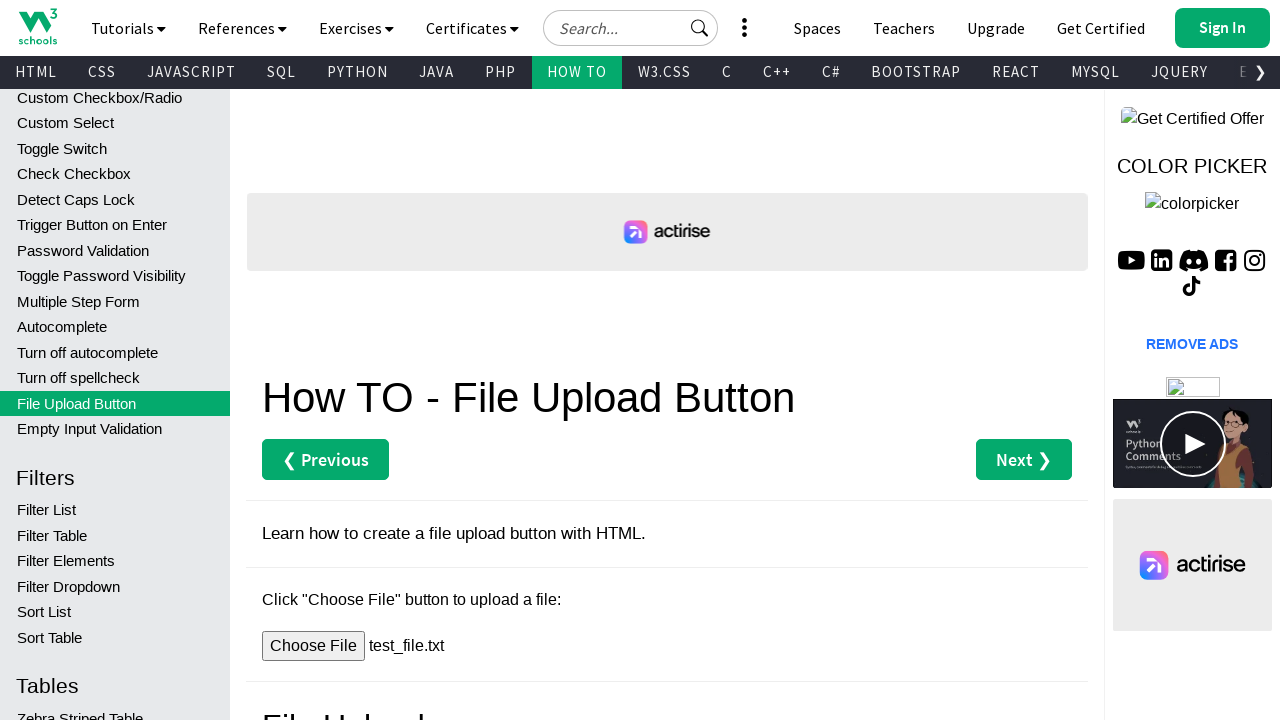

Retrieved uploaded file path value from input element
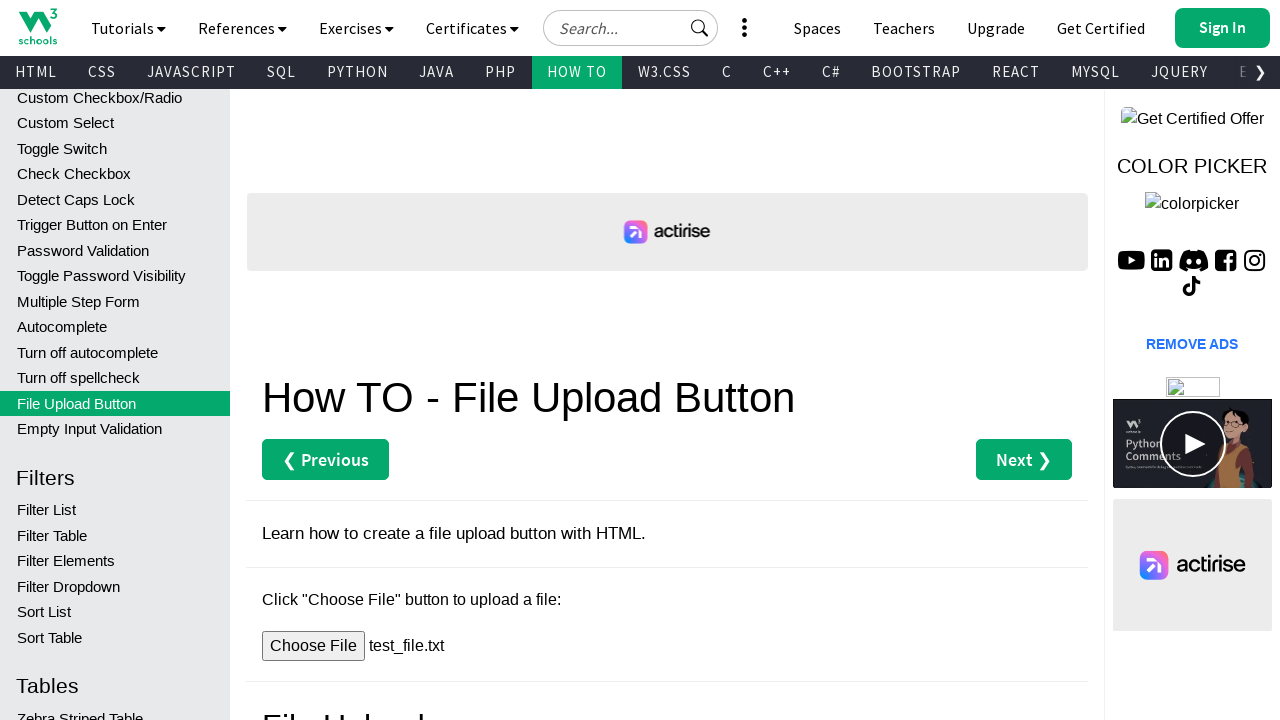

Verified that uploaded file path ends with 'test_file.txt'
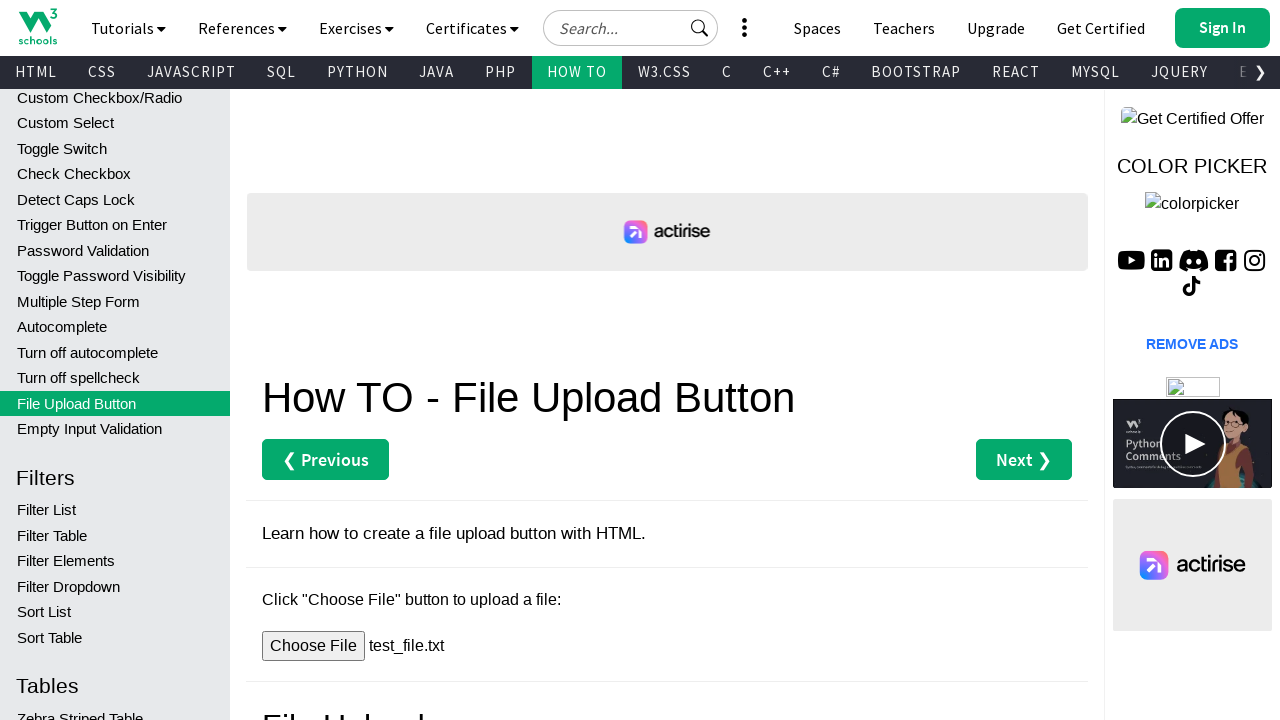

Cleaned up temporary test file
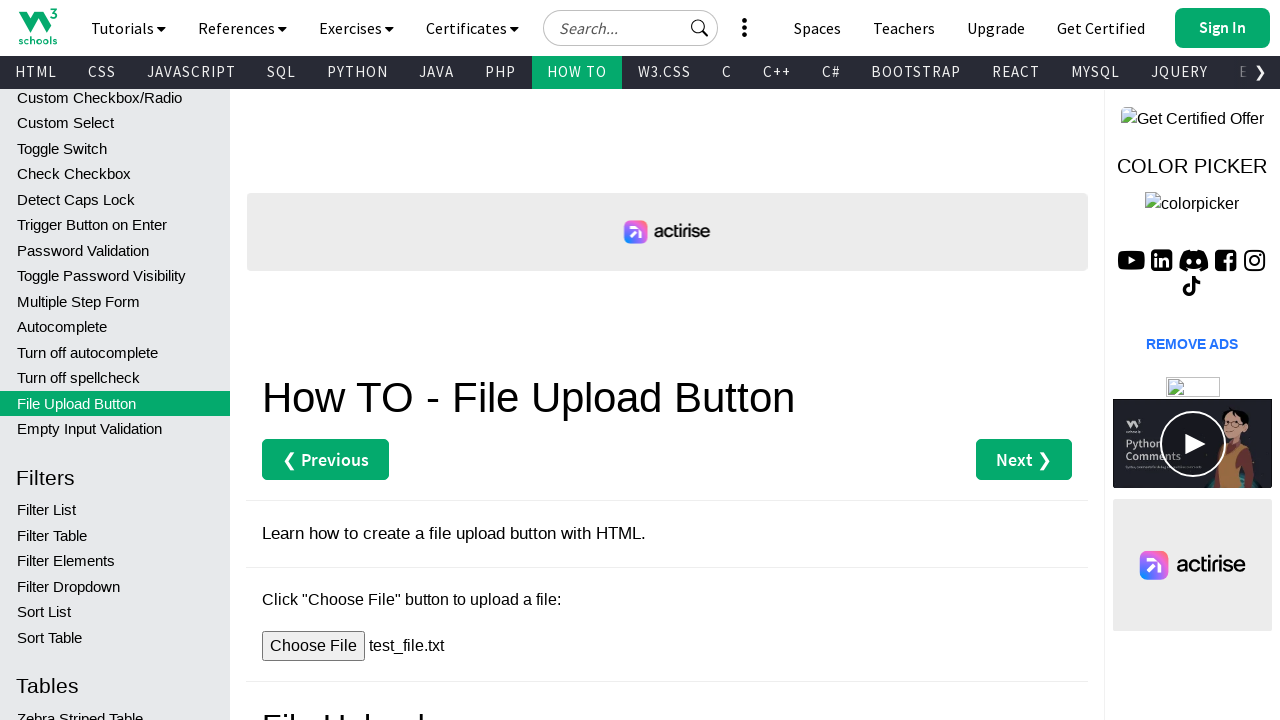

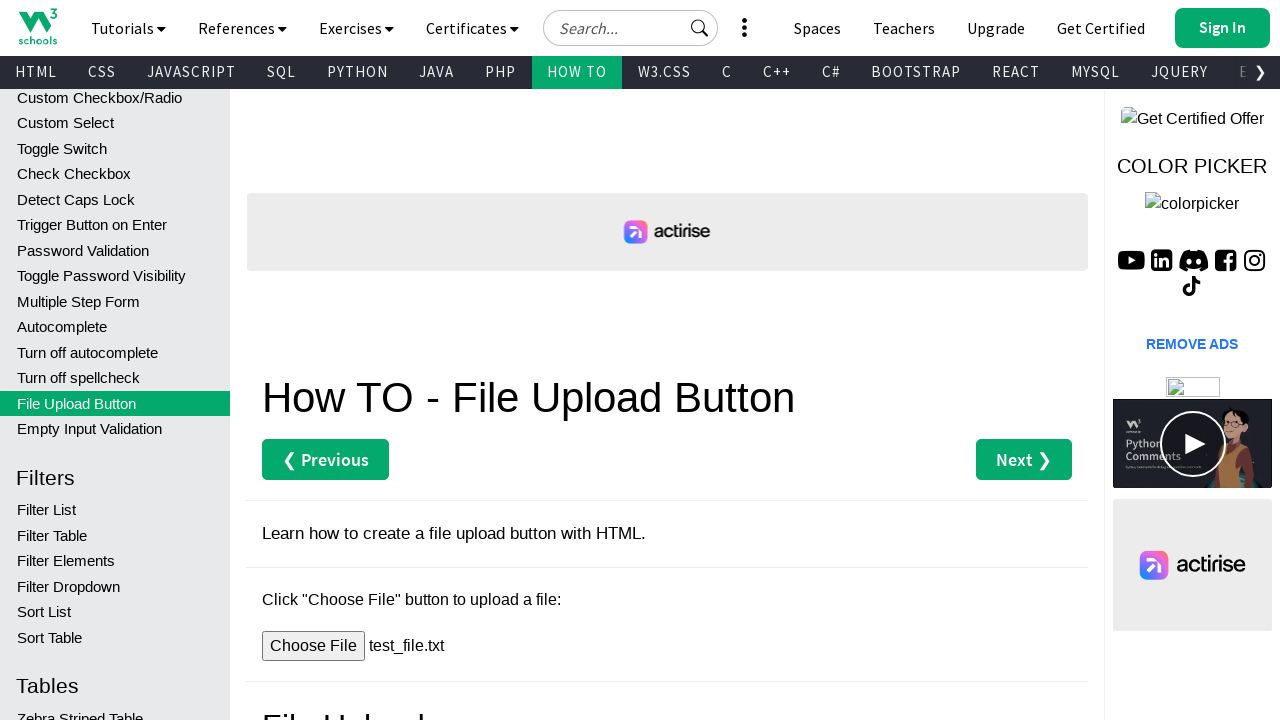